Tests the radio button page by clicking on a radio button option.

Starting URL: https://demoqa.com/radio-button

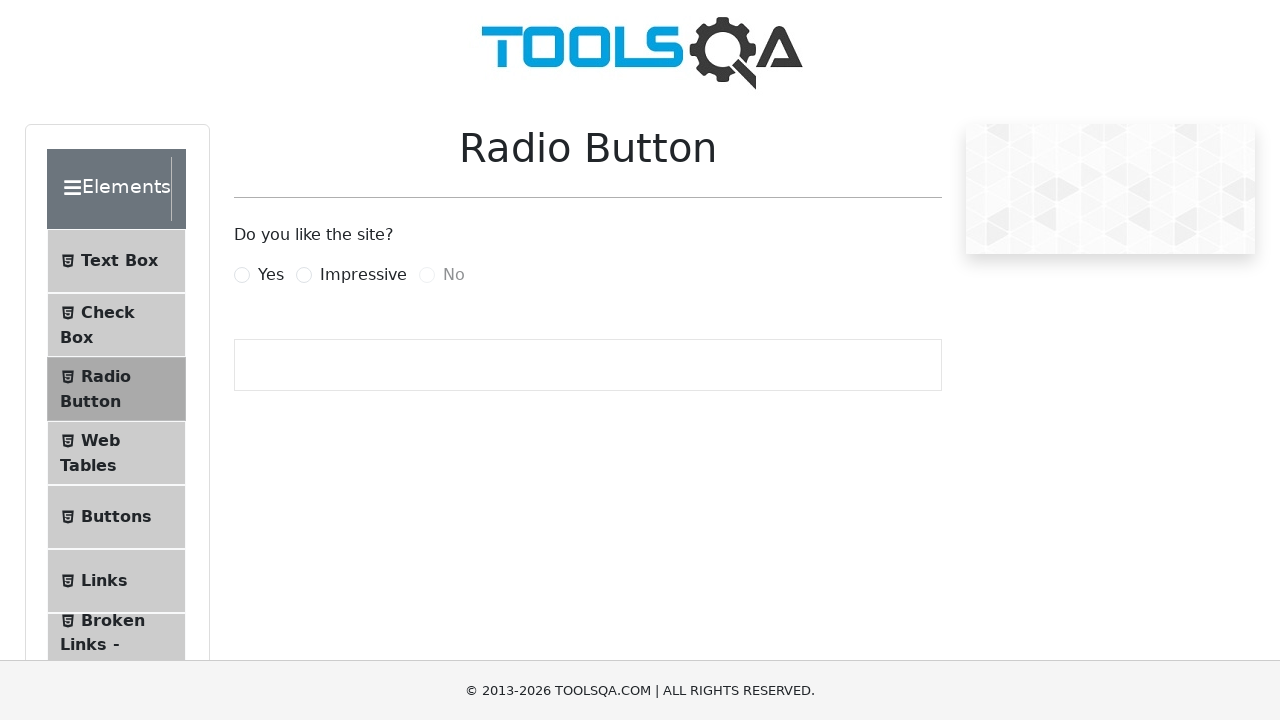

Clicked the 'Yes' radio button option at (271, 275) on label[for='yesRadio']
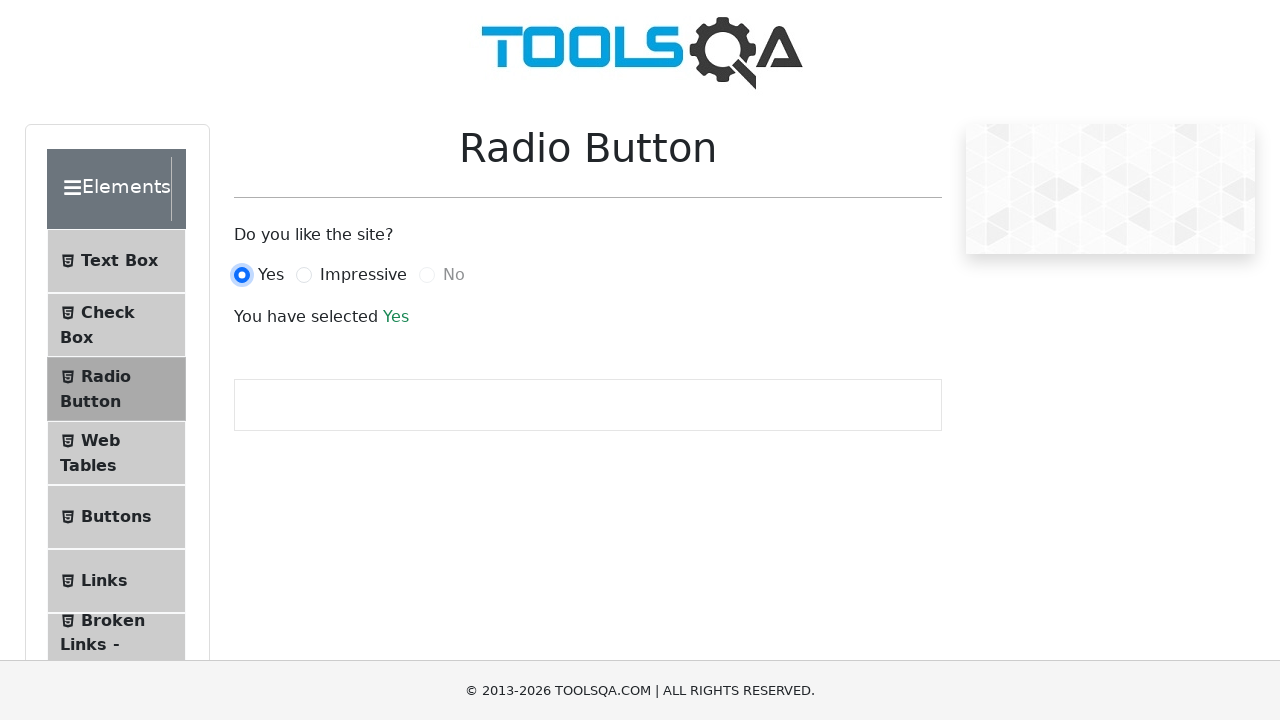

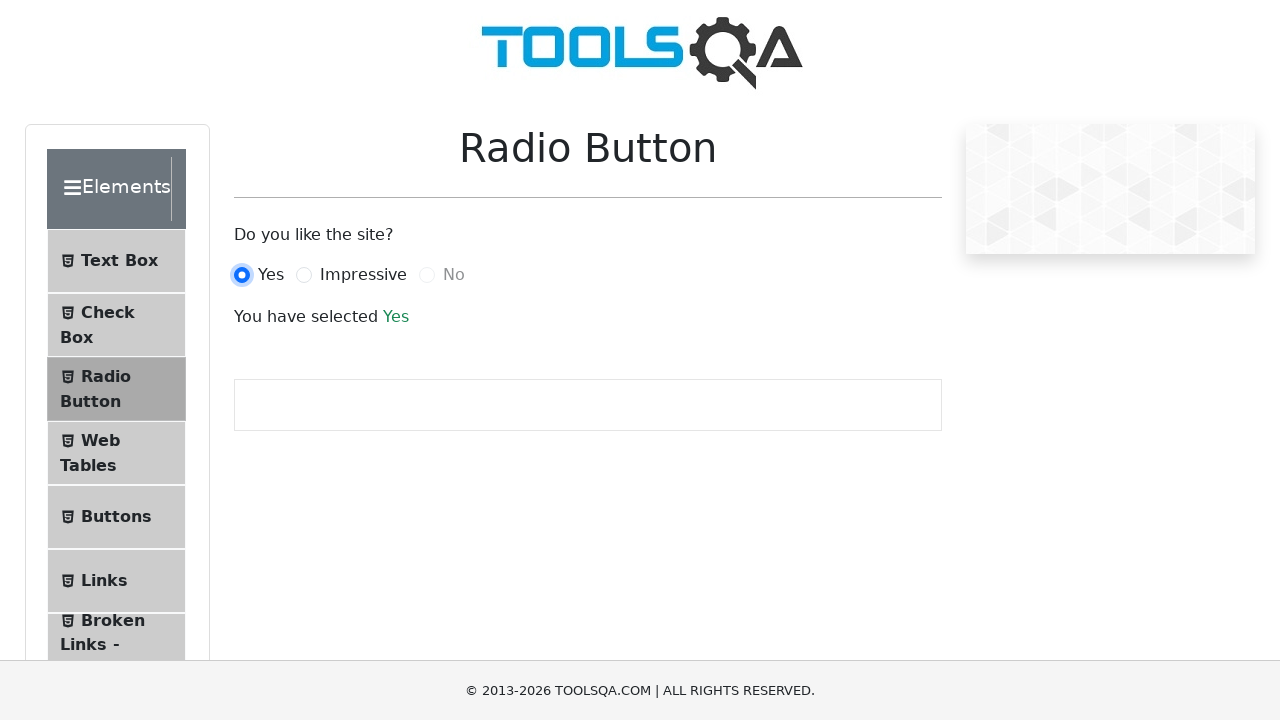